Navigates to a MyAnimeList manga page and verifies that manga information elements (title, synopsis, details) are displayed on the page.

Starting URL: https://myanimelist.net/manga/2

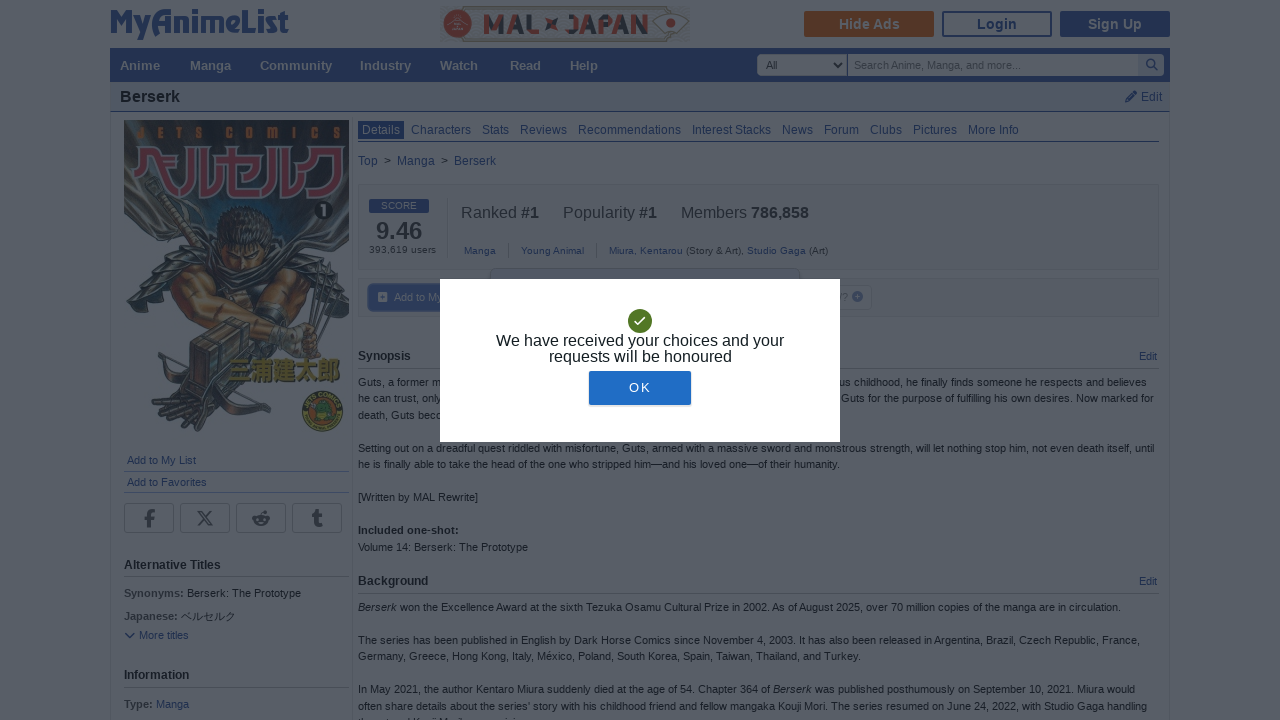

Waited for manga title element to be visible
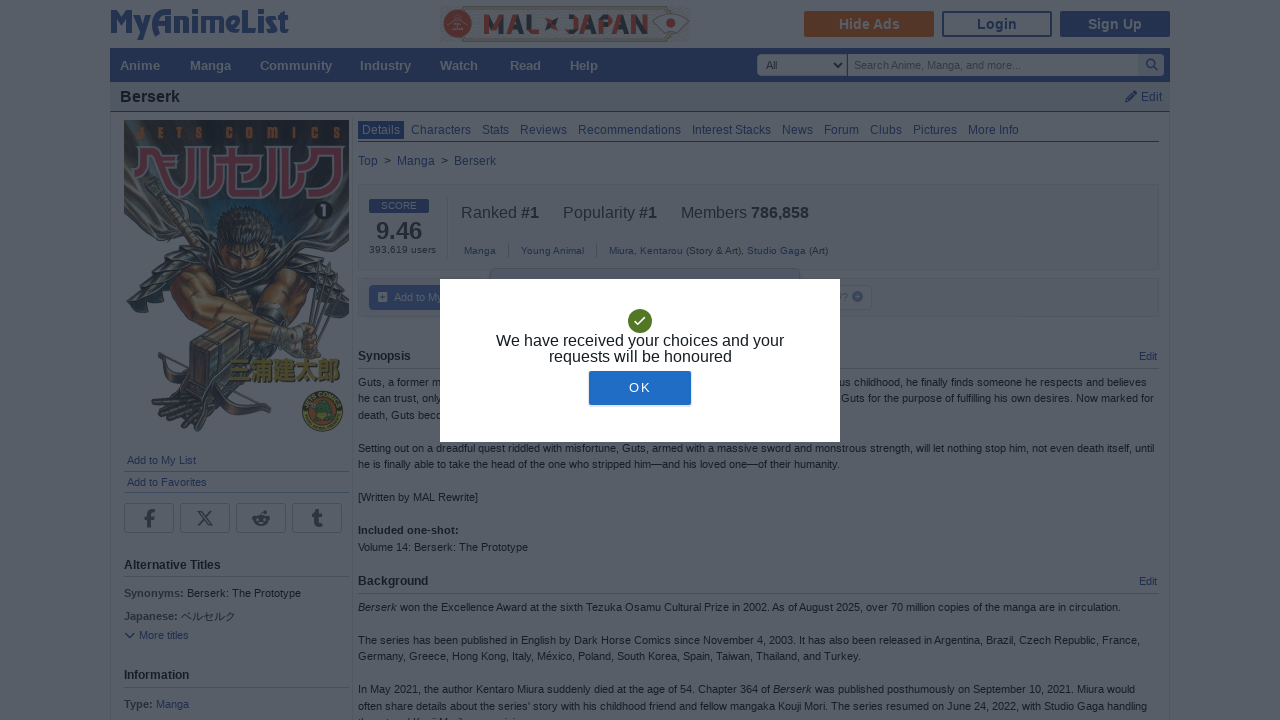

Verified synopsis section is present on the manga page
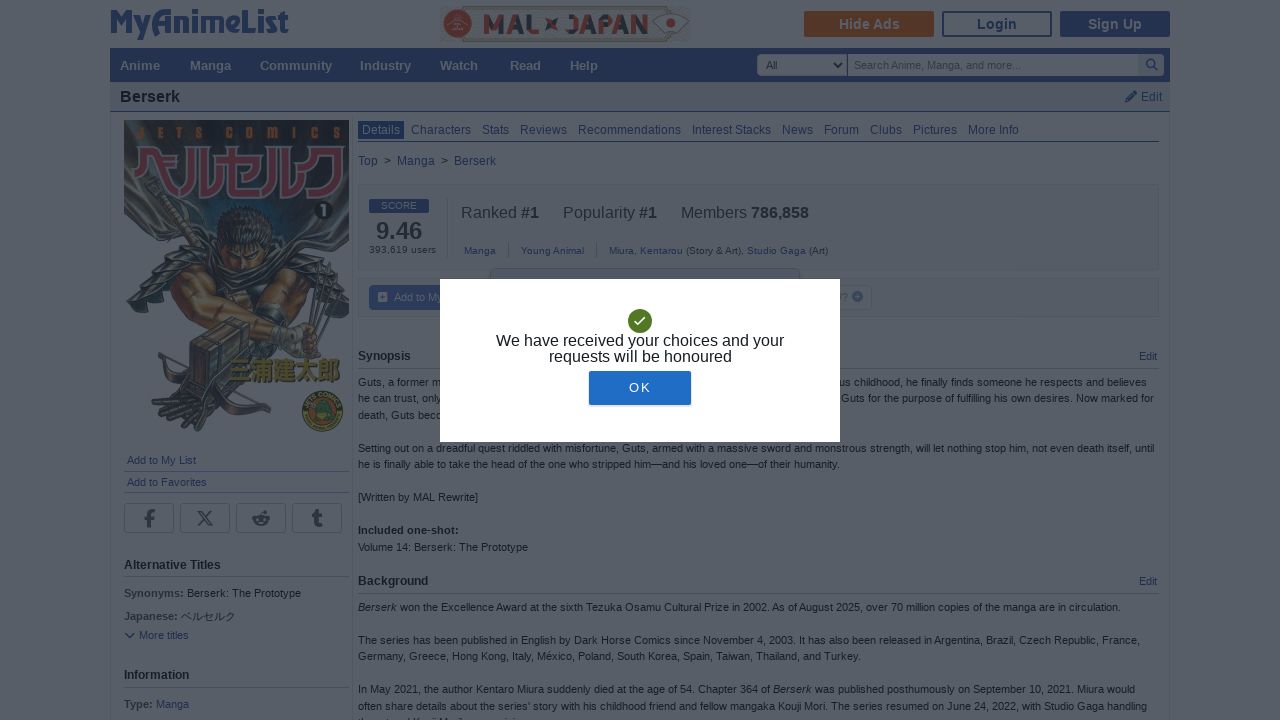

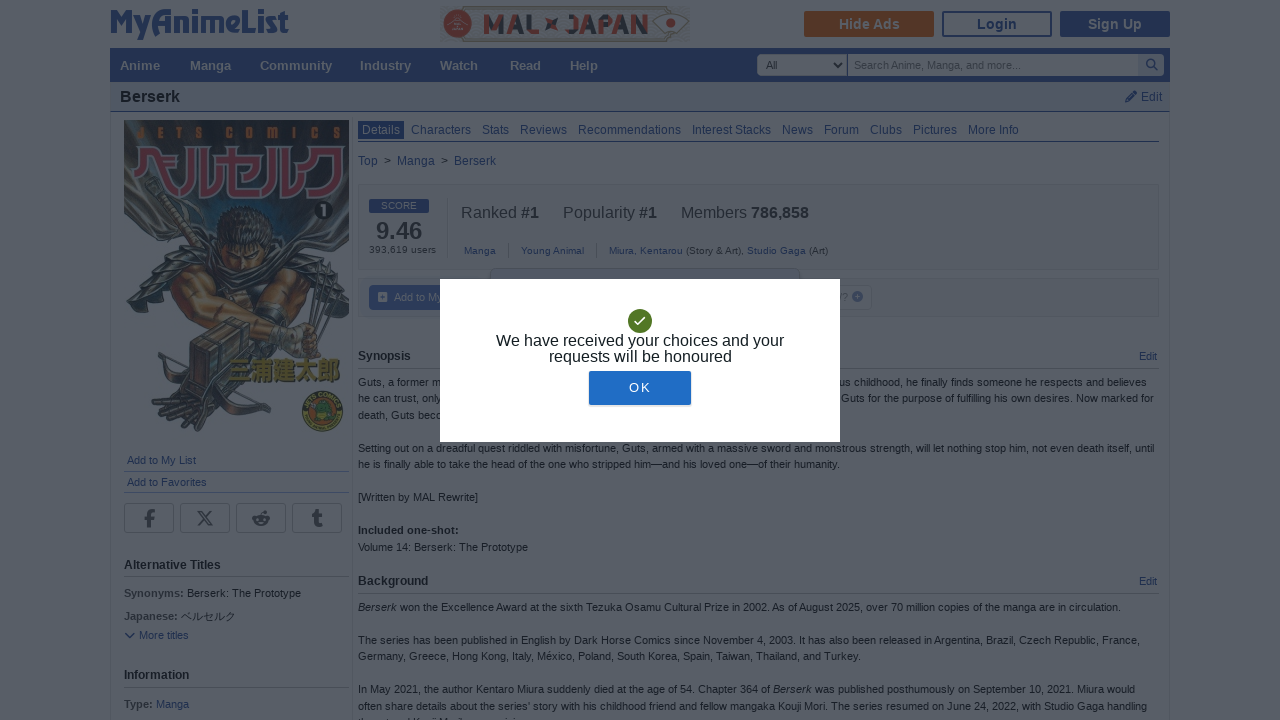